Tests dynamic control elements by clicking Remove button to verify "It's gone!" message appears, then clicking Add button to verify "It's back" message appears using explicit waits

Starting URL: https://the-internet.herokuapp.com/dynamic_controls

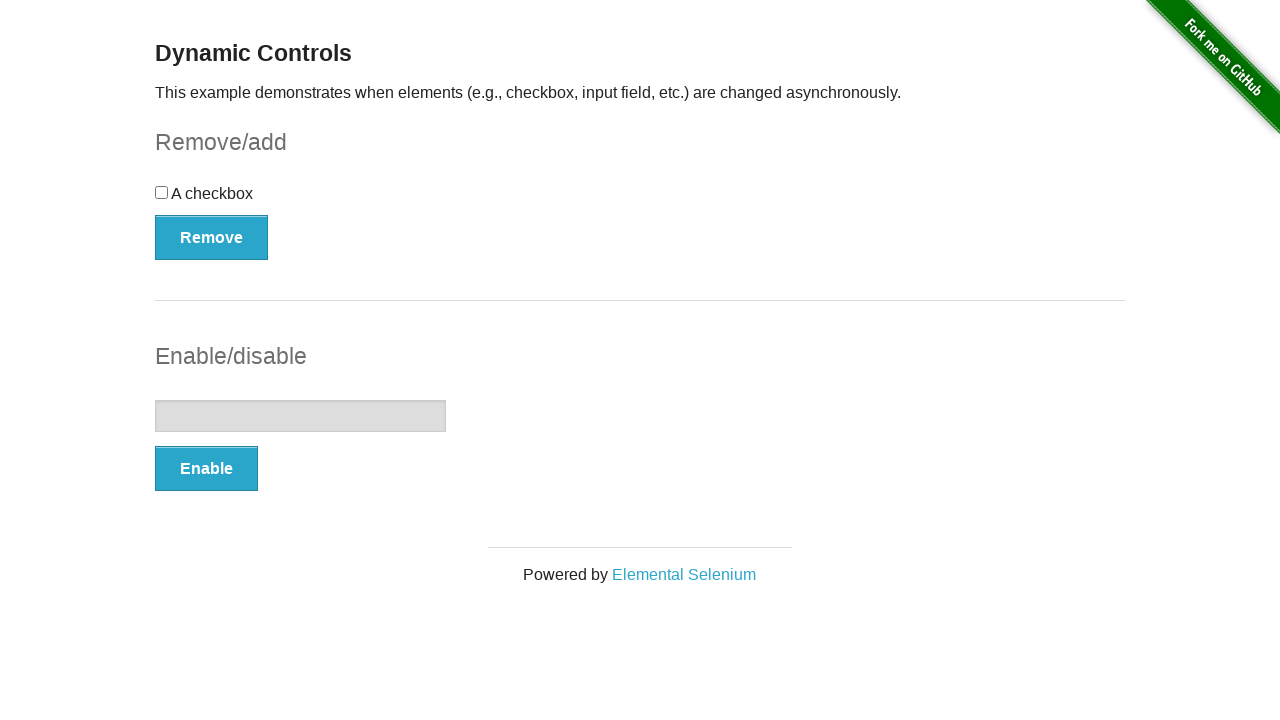

Clicked Remove button to trigger dynamic control removal at (212, 237) on xpath=//*[text()='Remove']
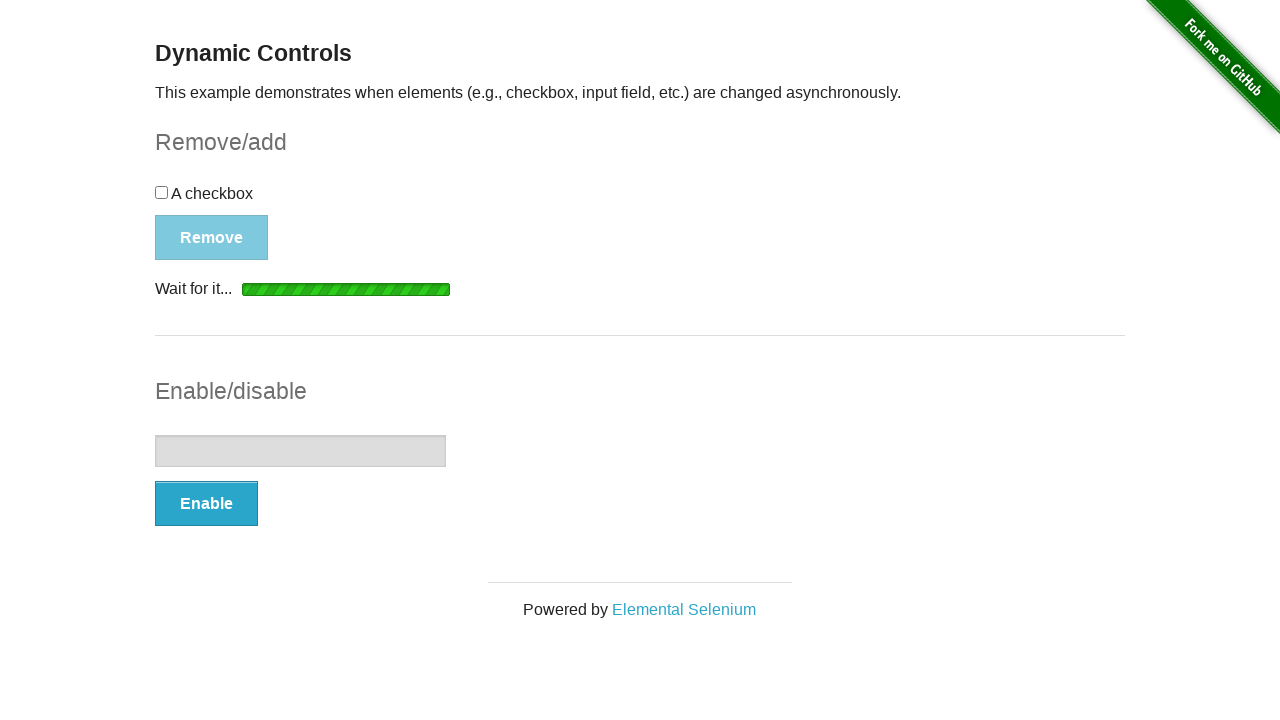

Waited for and verified 'It's gone!' message is visible
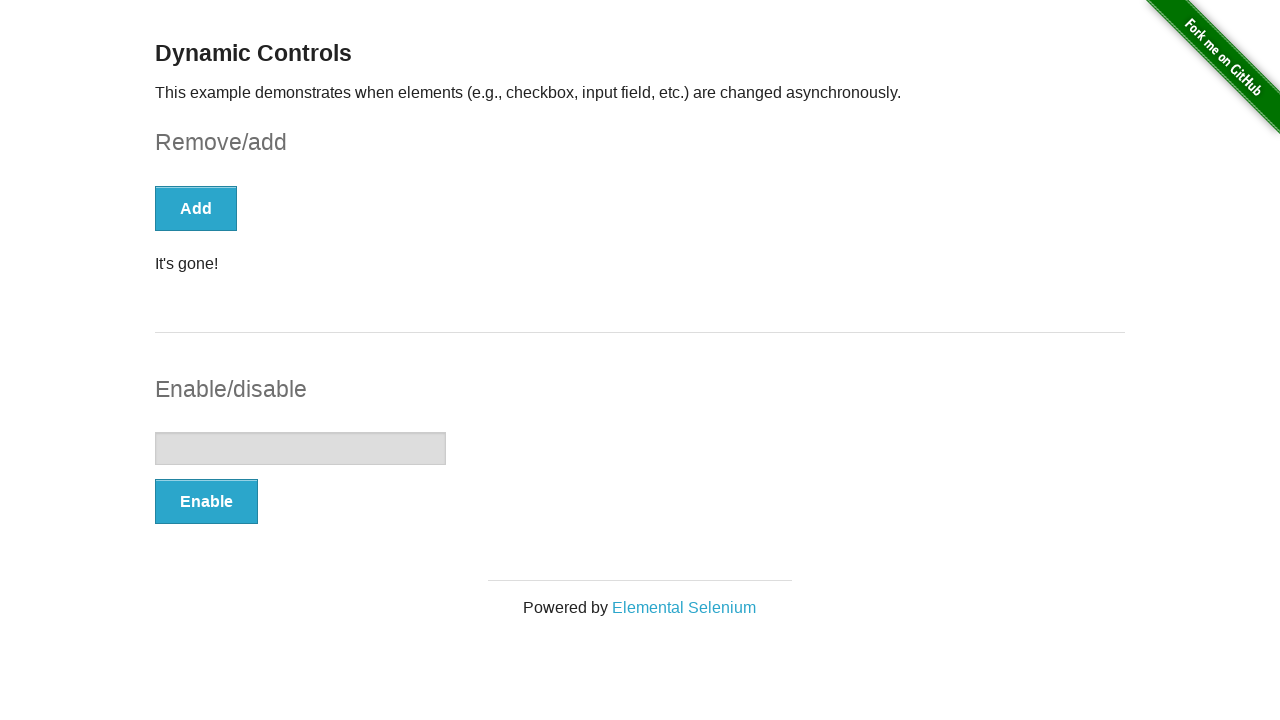

Clicked Add button to restore dynamic control at (196, 208) on xpath=//*[text()='Add']
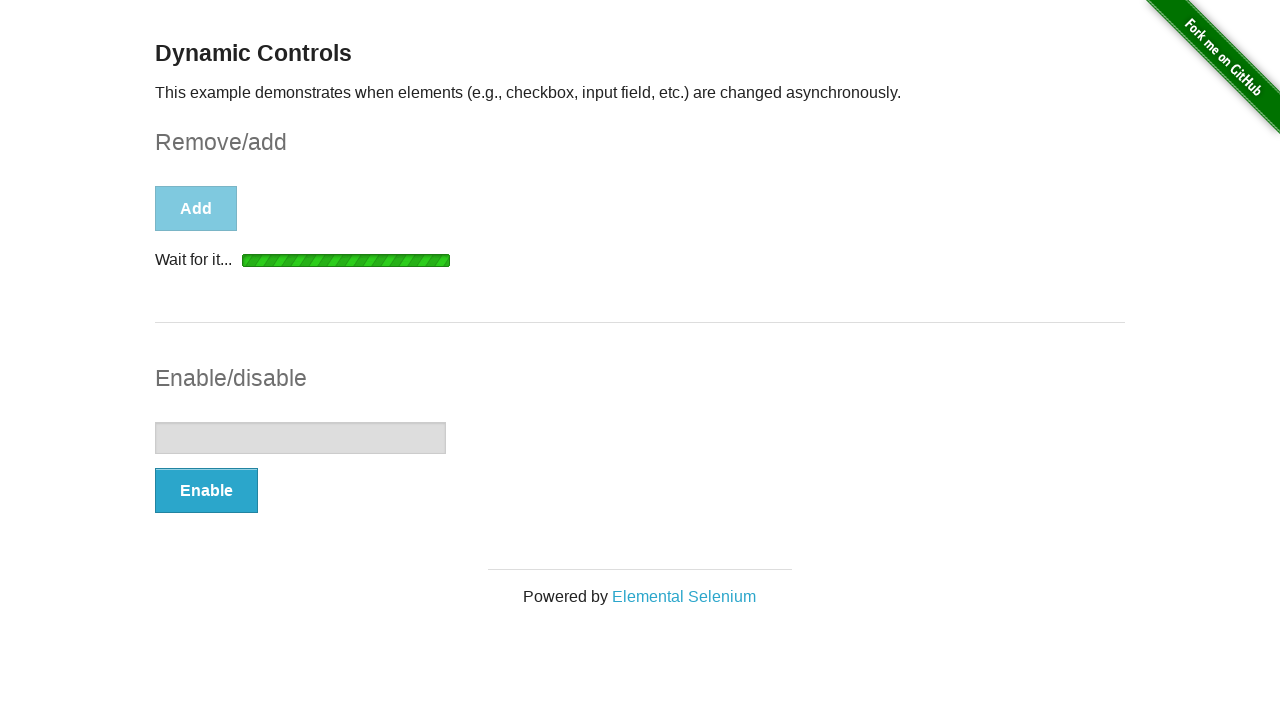

Waited for and verified 'It's back' message is visible
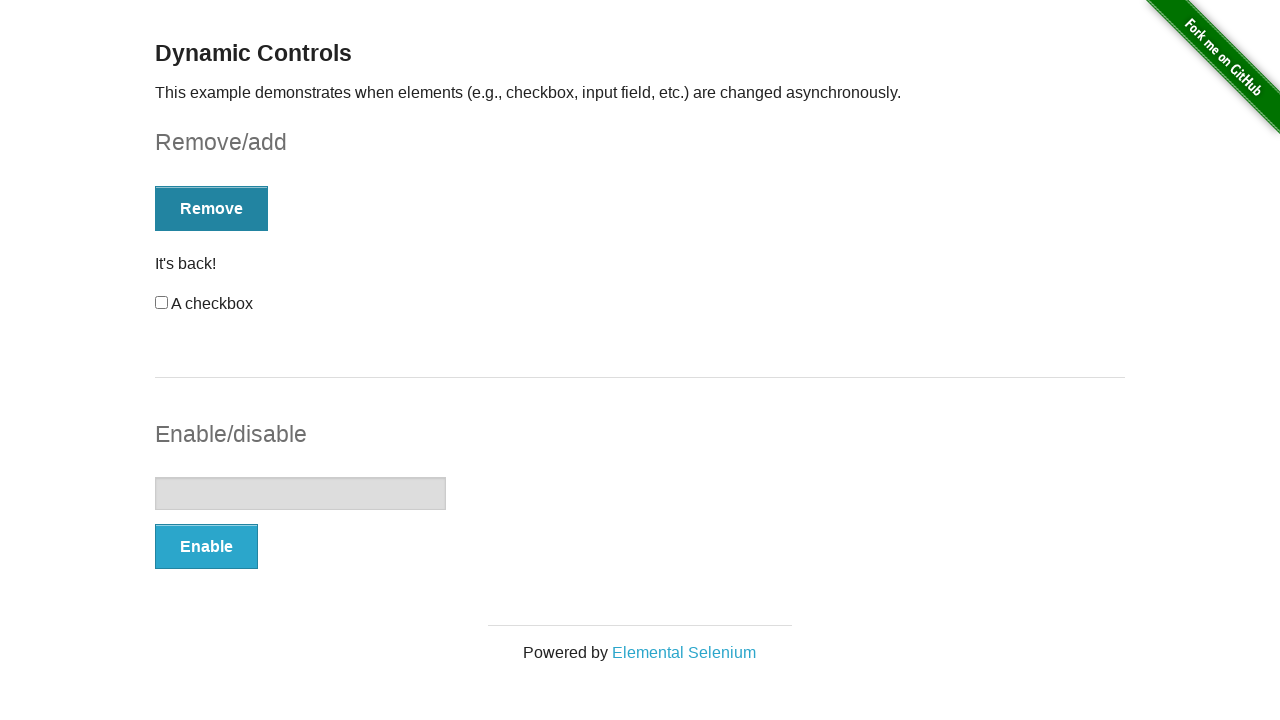

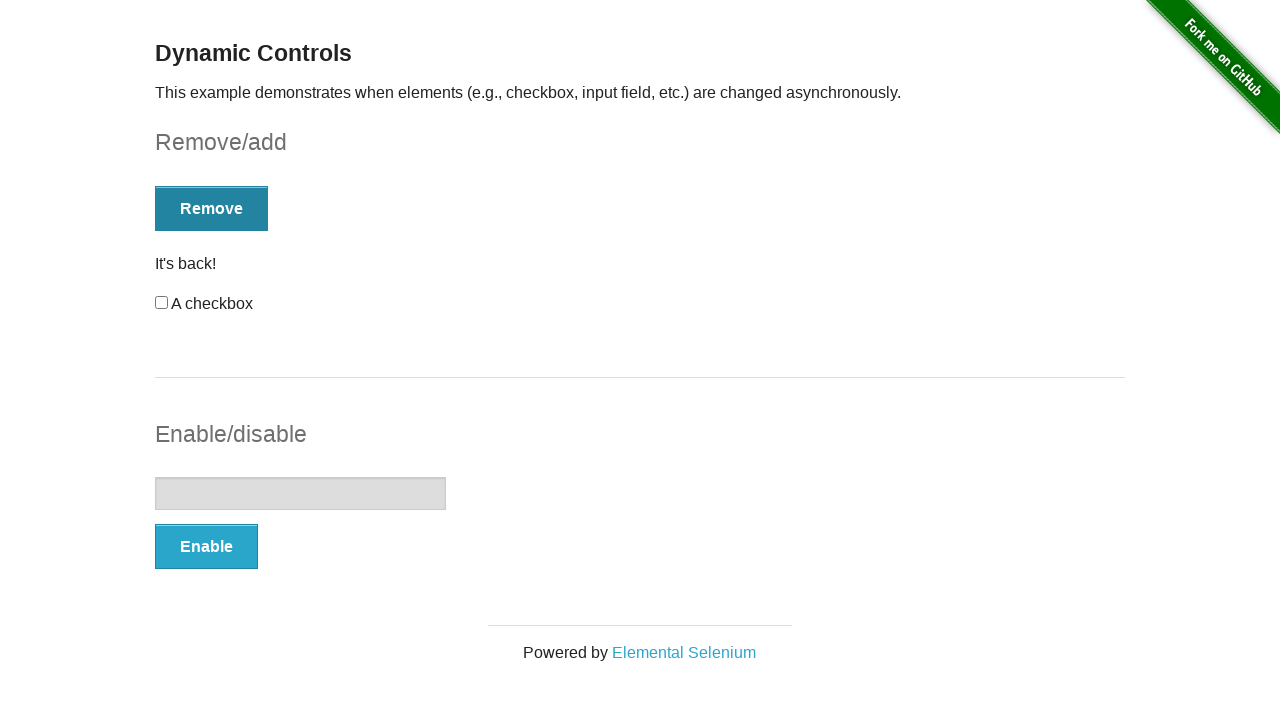